Tests element locating strategies on DemoQA practice form and text box pages by finding elements using different selectors (id, name, class, xpath)

Starting URL: https://demoqa.com/automation-practice-form/

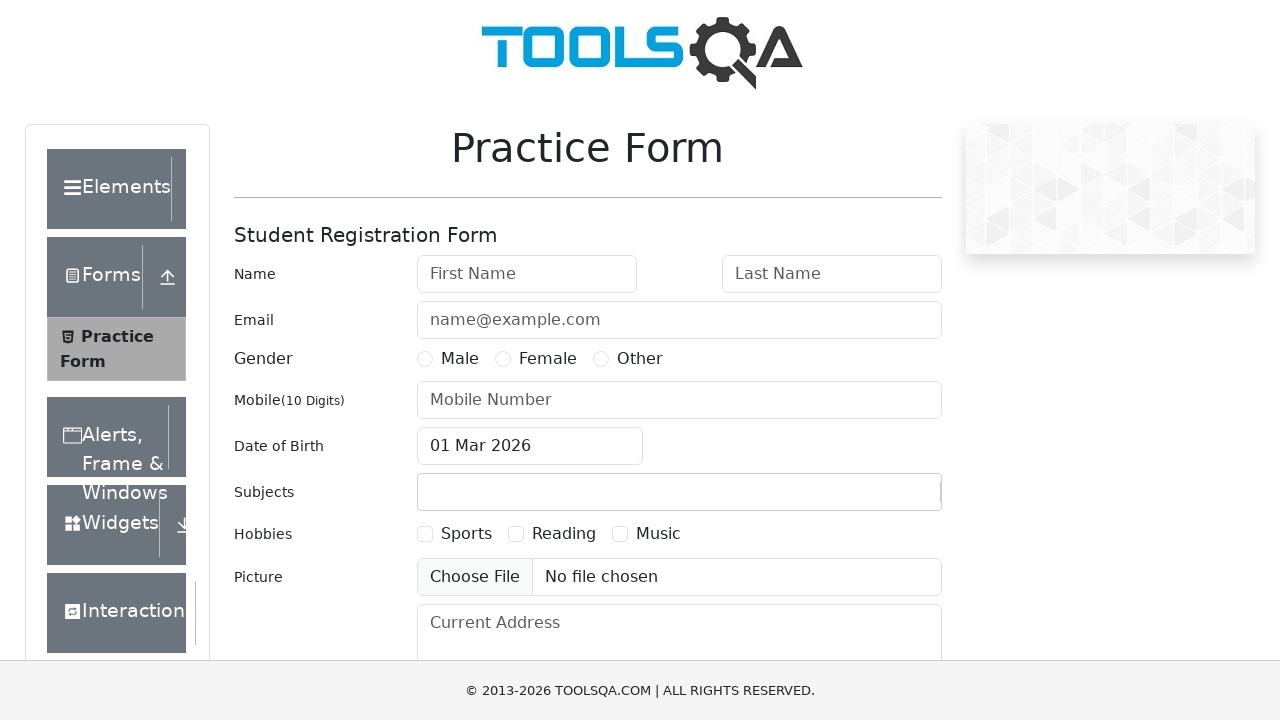

Waited for firstName field to be present using id selector
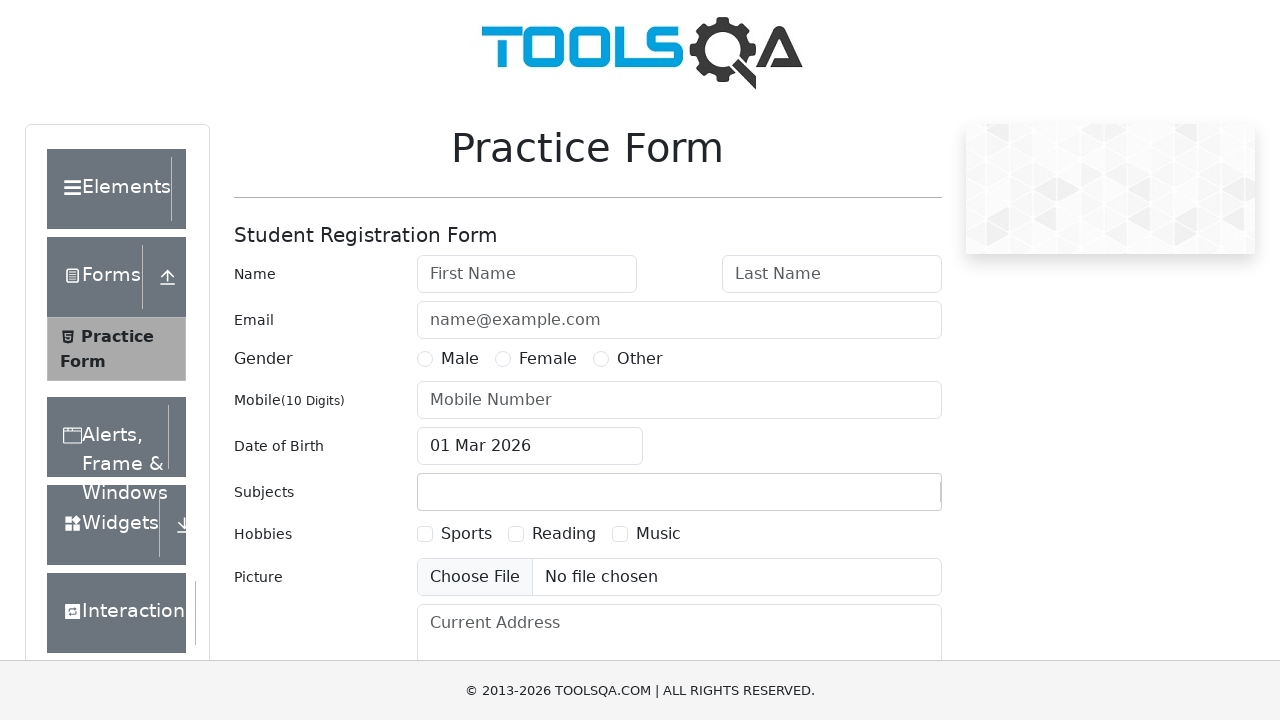

Waited for gender radio button to be present using name selector
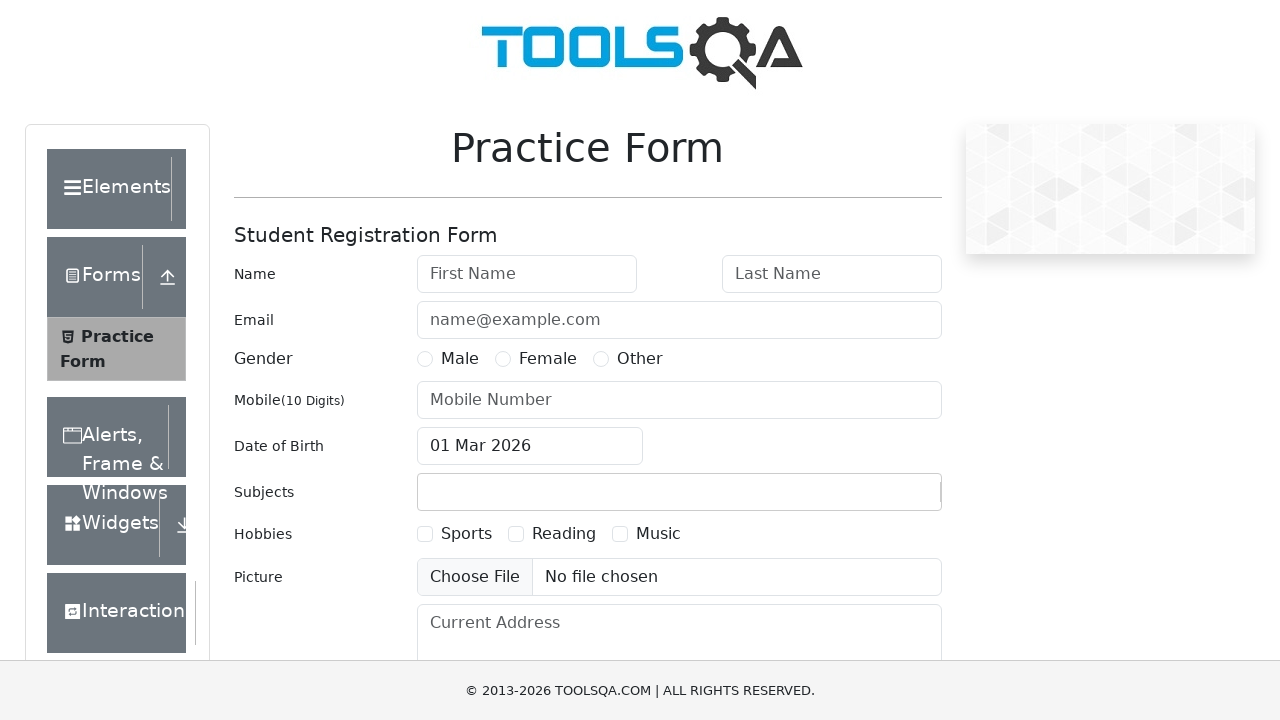

Waited for practice form wrapper to be present using class selector
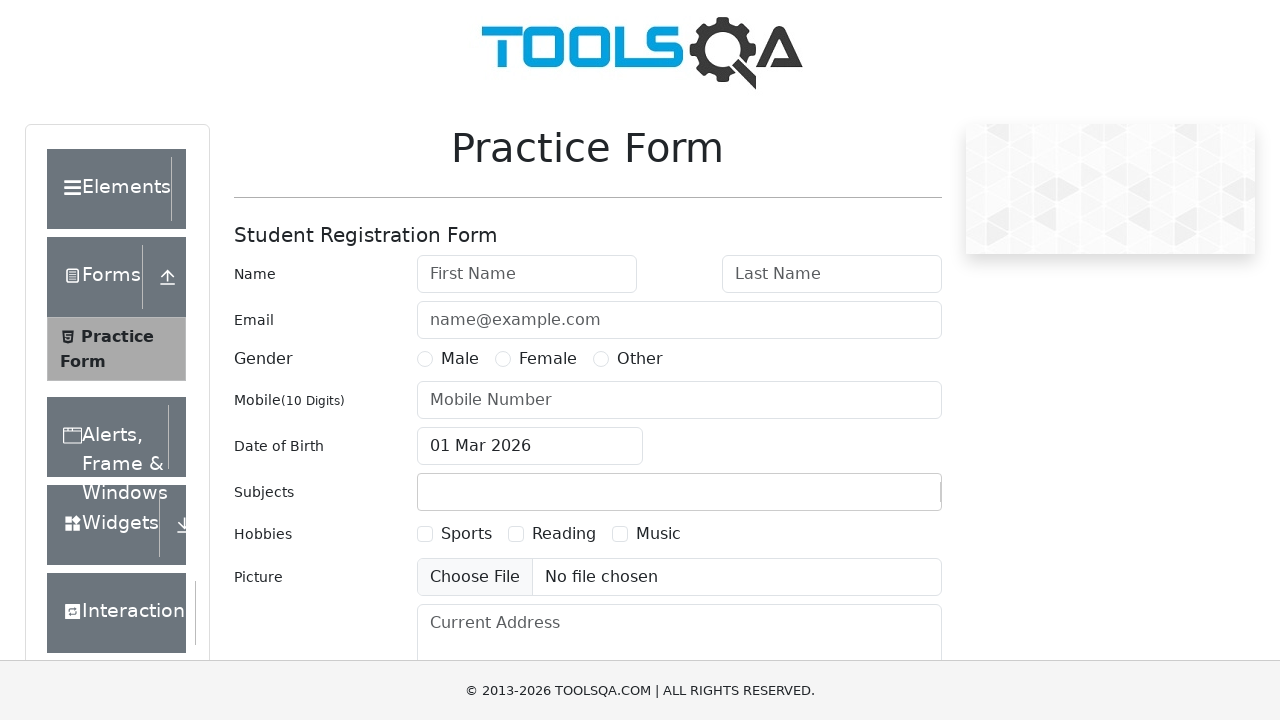

Navigated to DemoQA text-box page
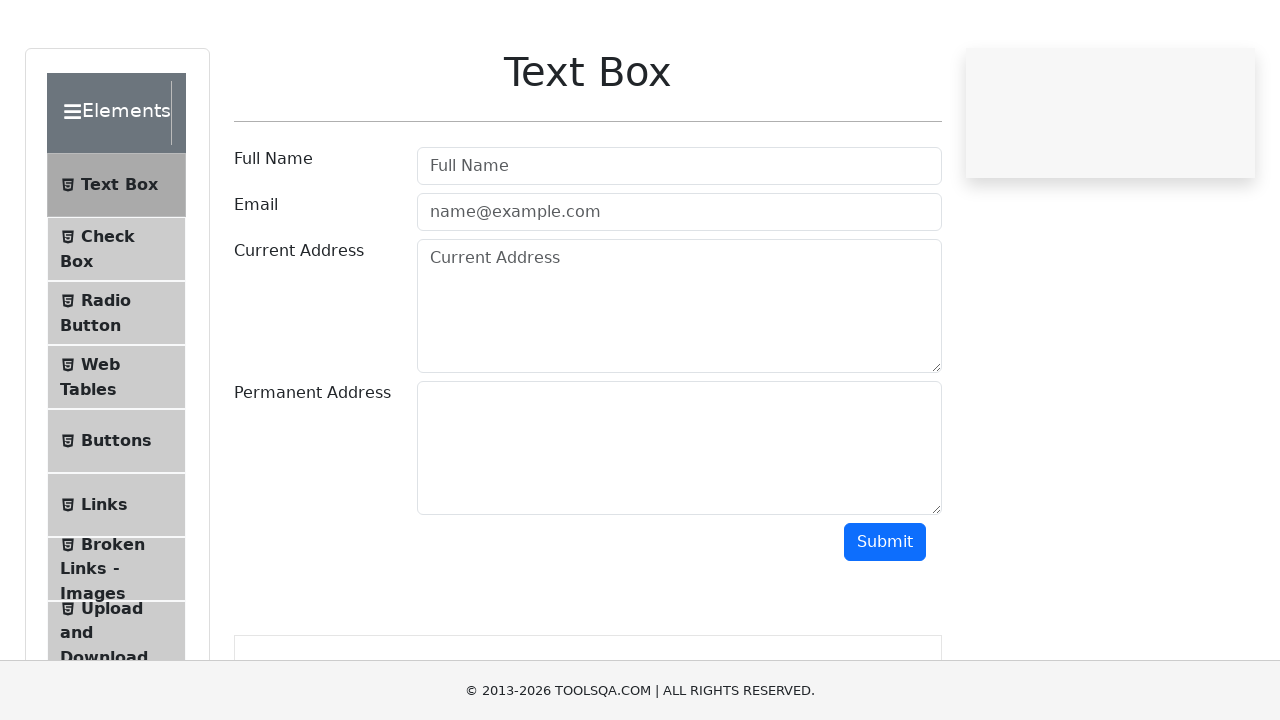

Waited for userName input field to be present using id selector
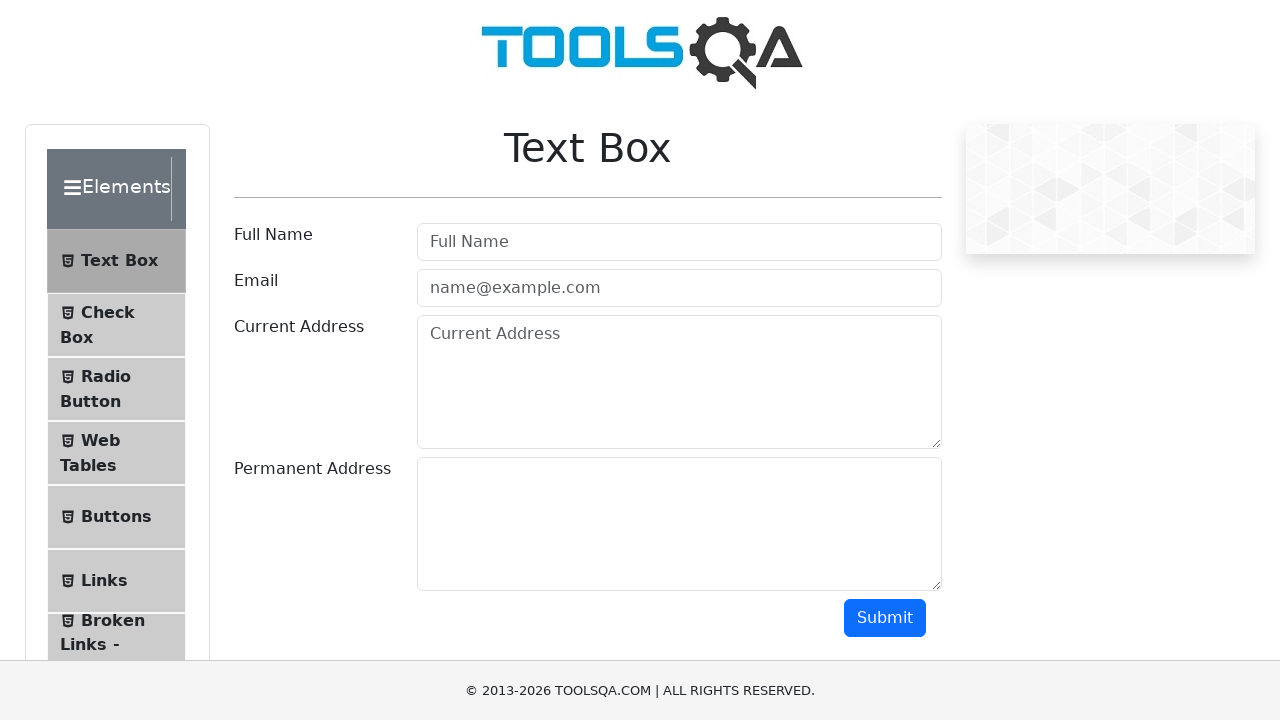

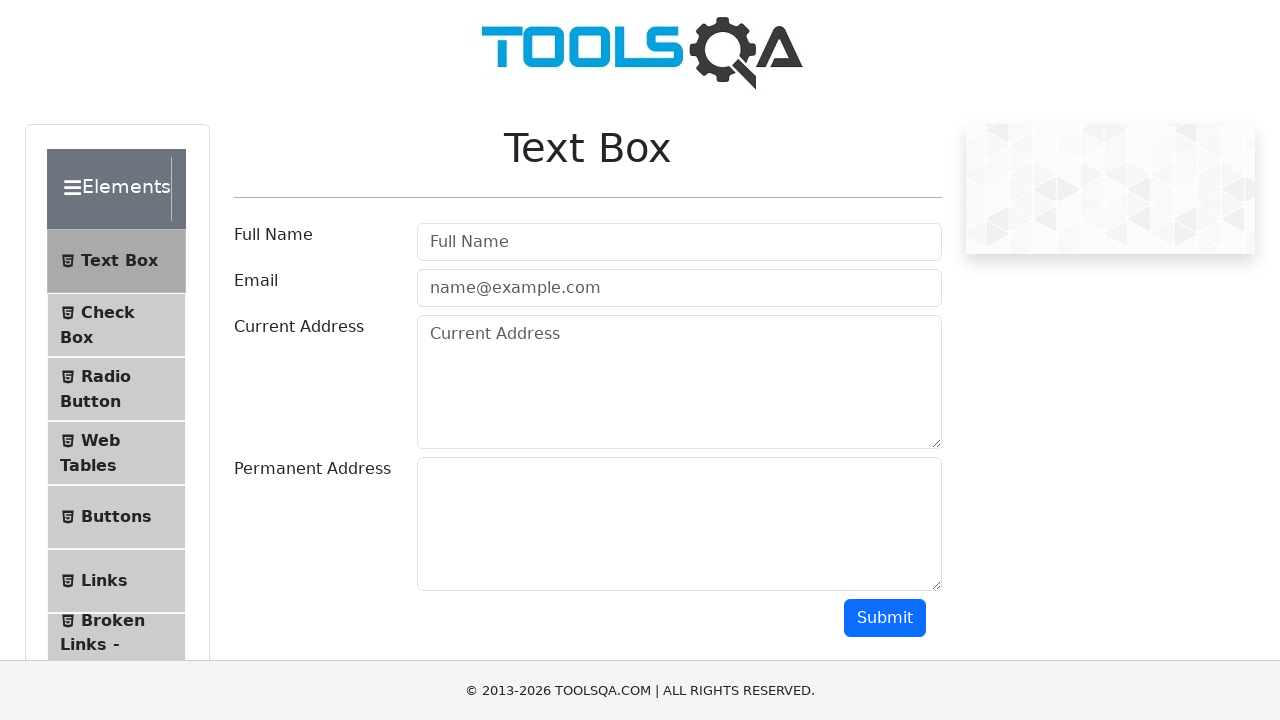